Navigates to CURA Healthcare Service homepage and clicks the Make Appointment button to reach the login page

Starting URL: https://katalon-demo-cura.herokuapp.com/

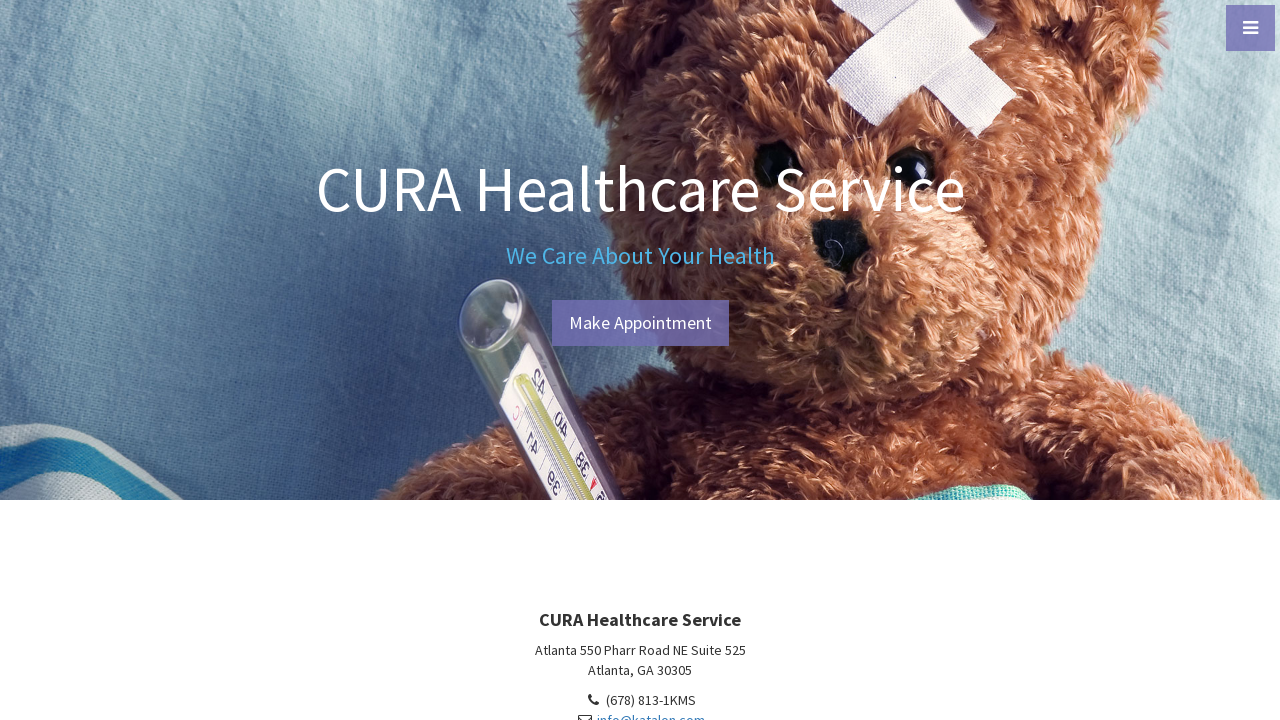

Navigated to CURA Healthcare Service homepage
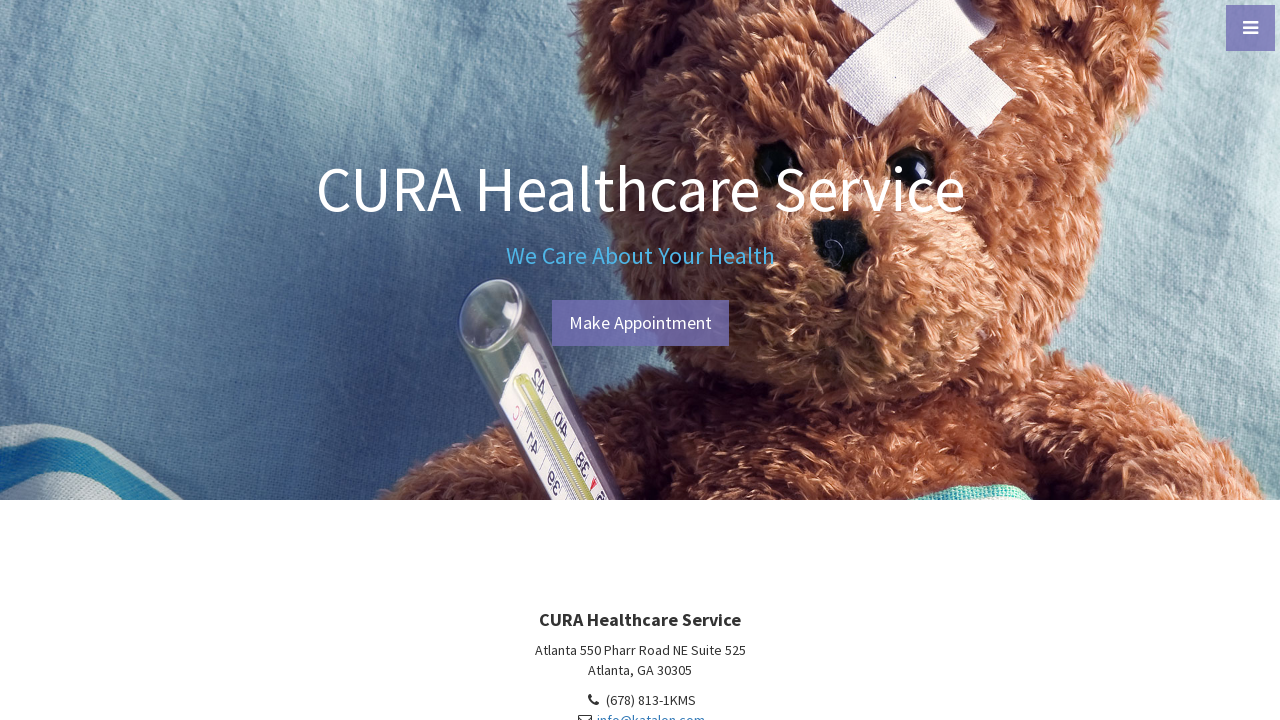

Clicked Make Appointment button at (640, 323) on a#btn-make-appointment
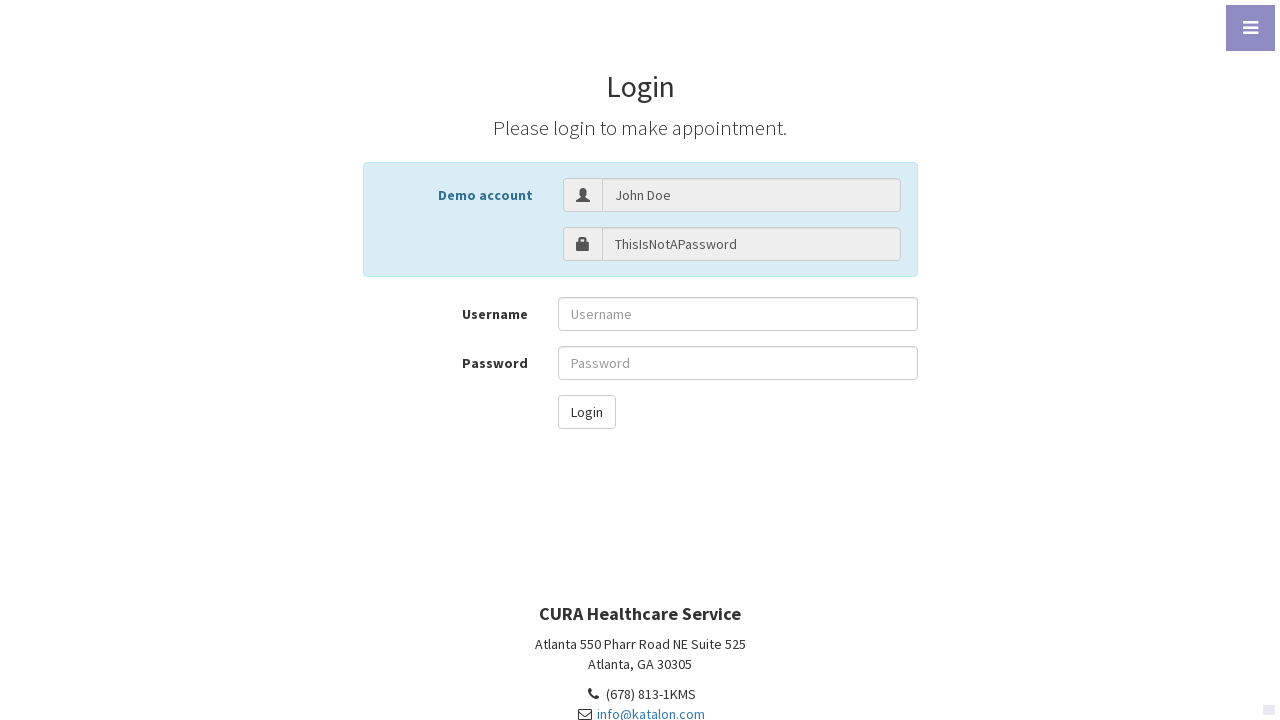

Successfully navigated to login page
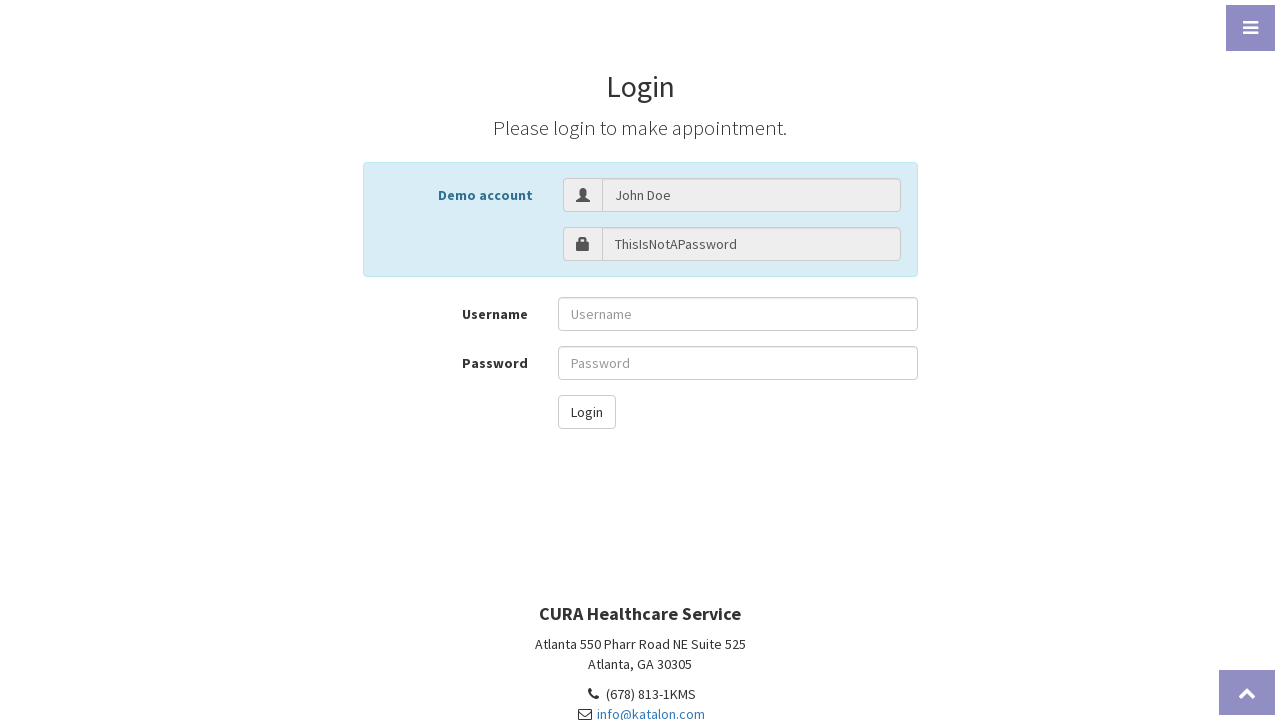

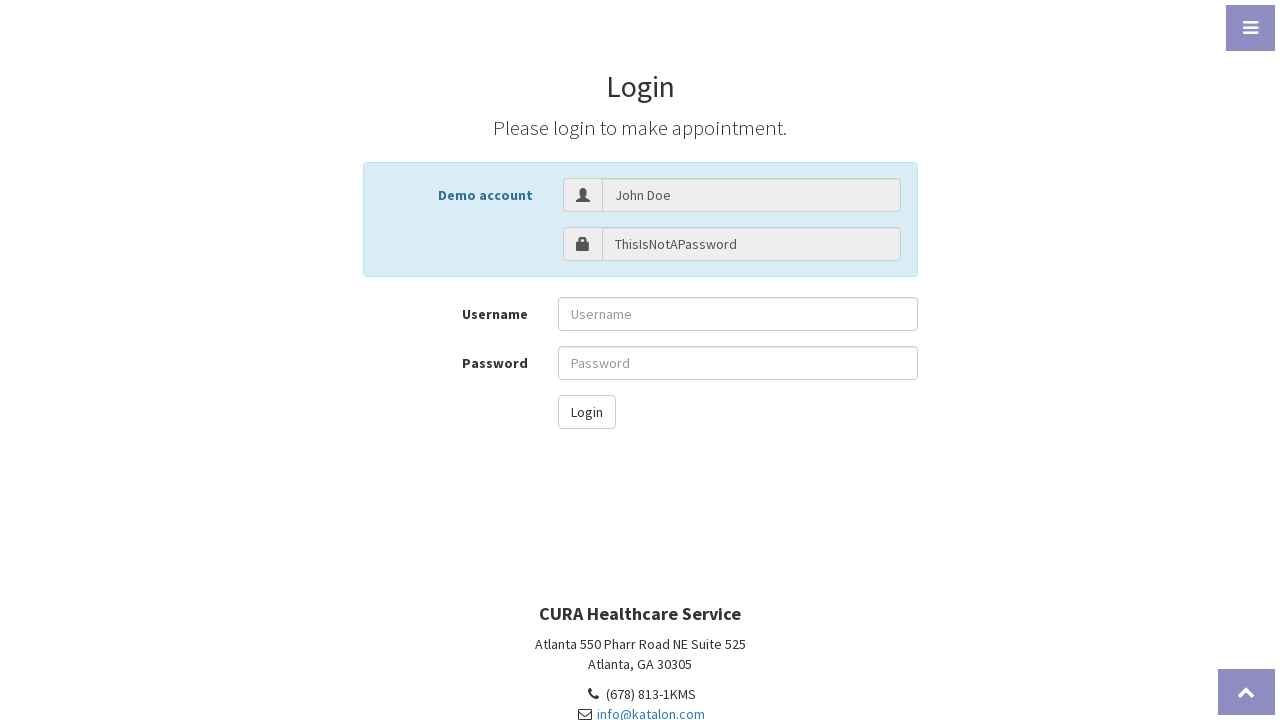